Tests scrolling to an element and filling form fields by entering a name and date on a scroll test page

Starting URL: https://formy-project.herokuapp.com/scroll

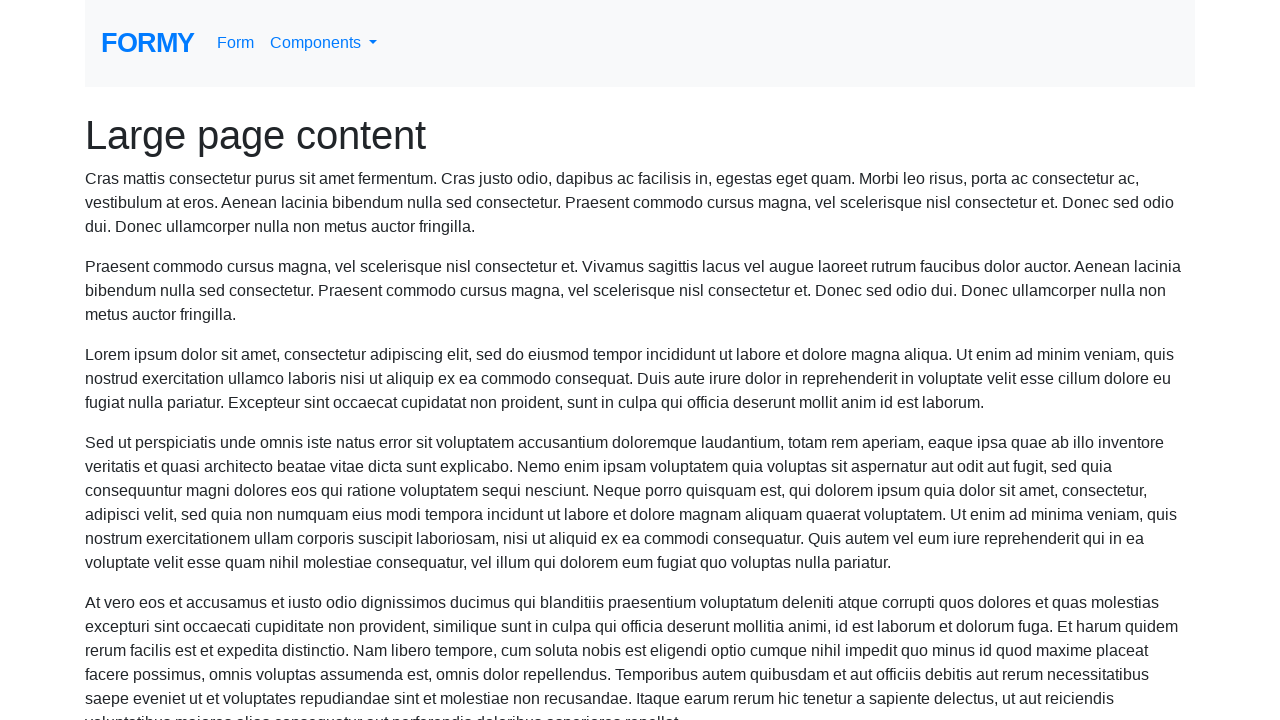

Scrolled to name field
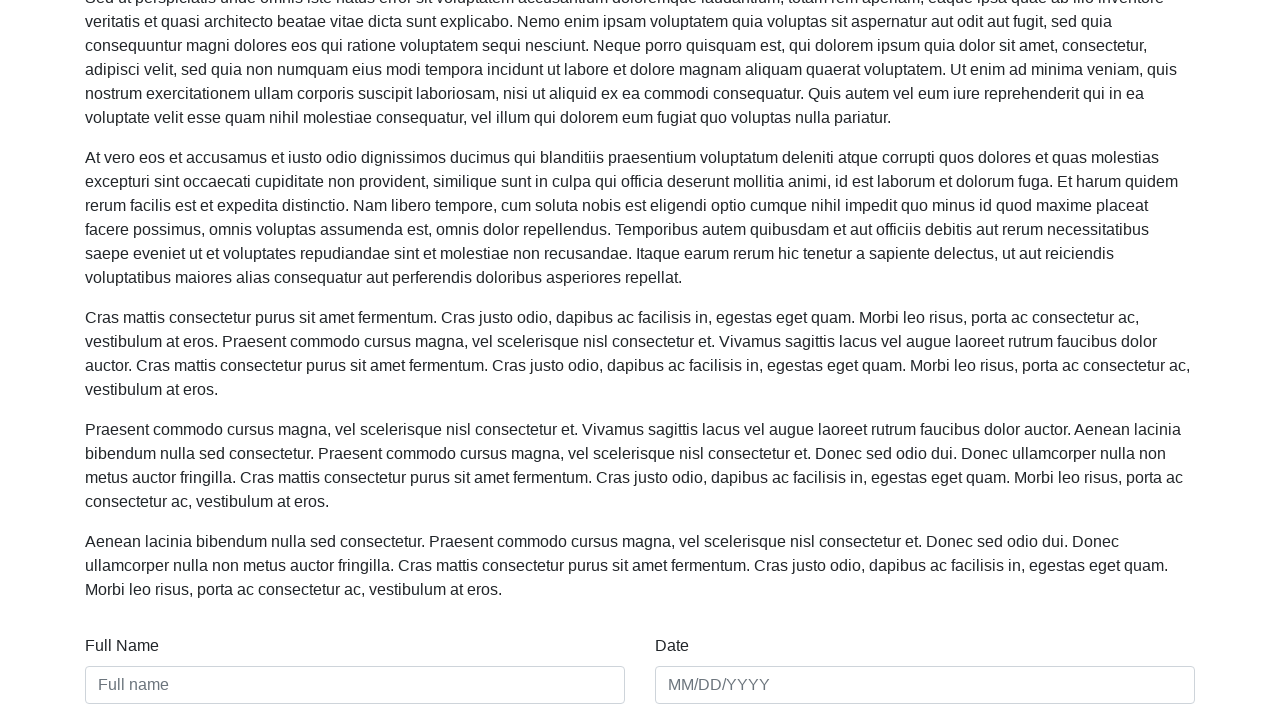

Filled name field with 'Jennifer Martinez' on #name
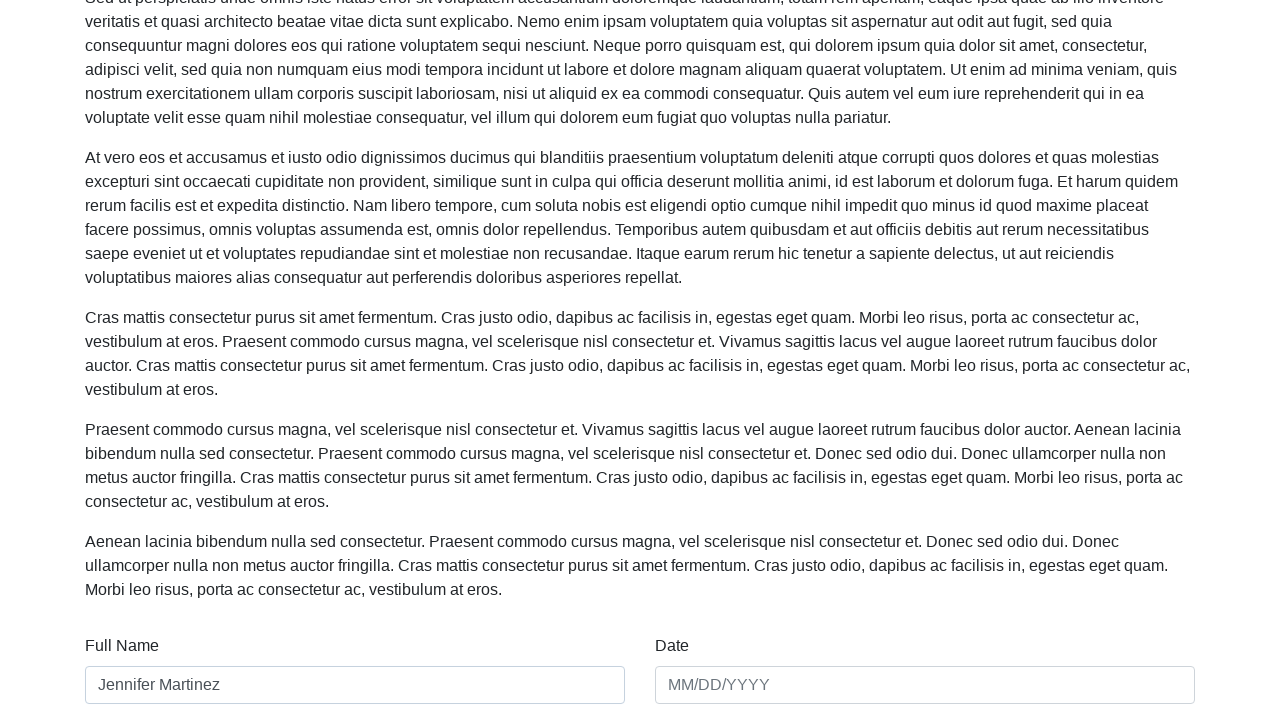

Filled date field with '07/22/2024' on #date
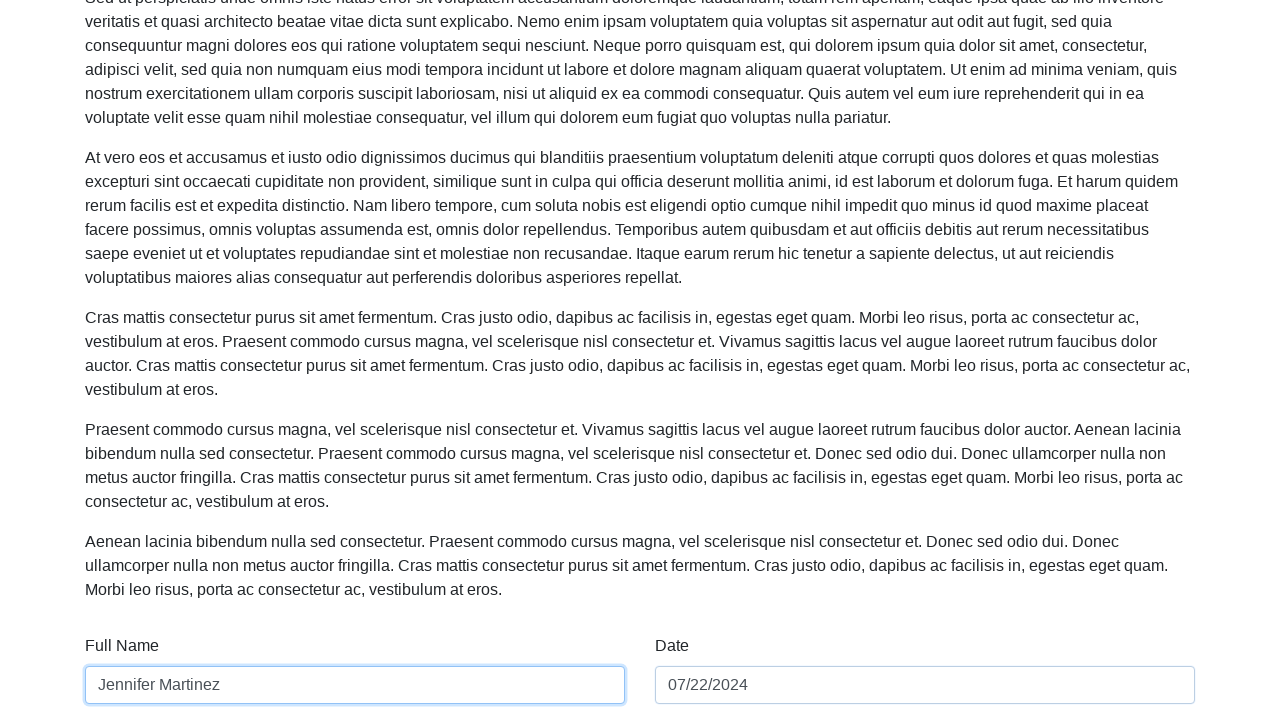

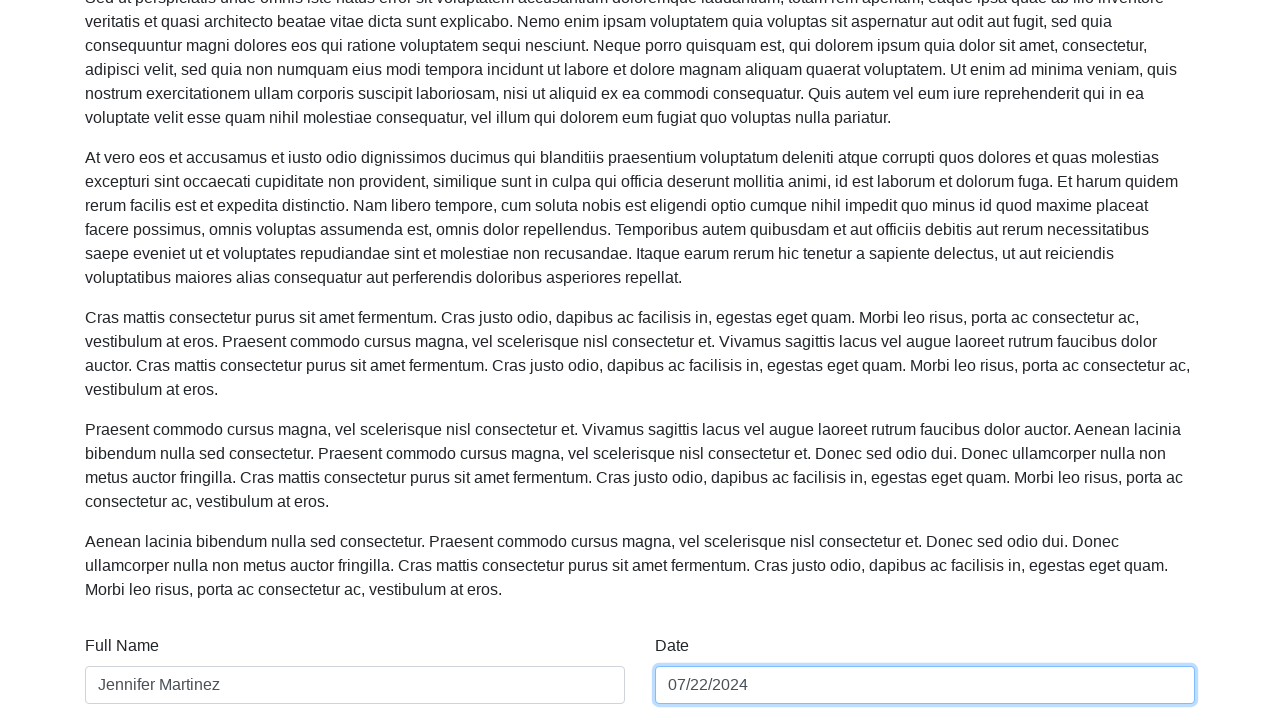